Tests topic link navigation by clicking a topic link and verifying it navigates to the correct gallery topic page URL

Starting URL: https://www.douban.com/

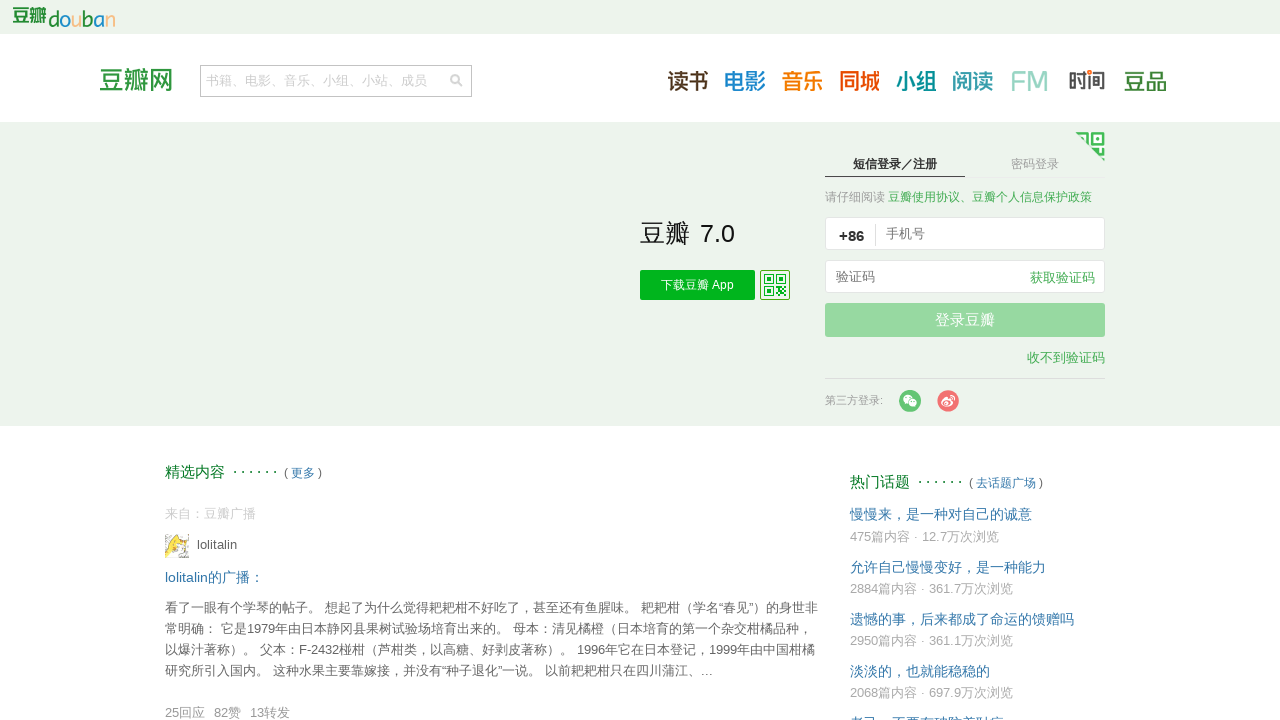

Waited for grid element #anony-sns to load
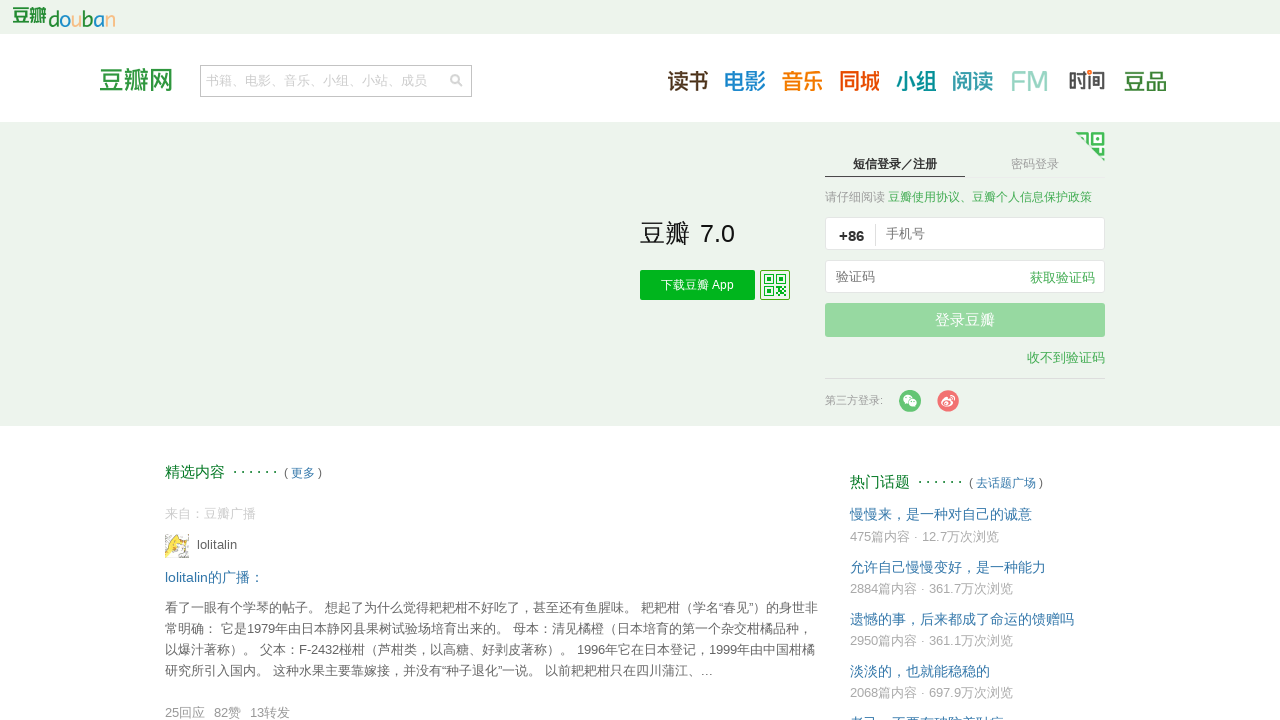

Clicked the first topic link at (941, 514) on #anony-sns .rec_topics_name >> nth=0
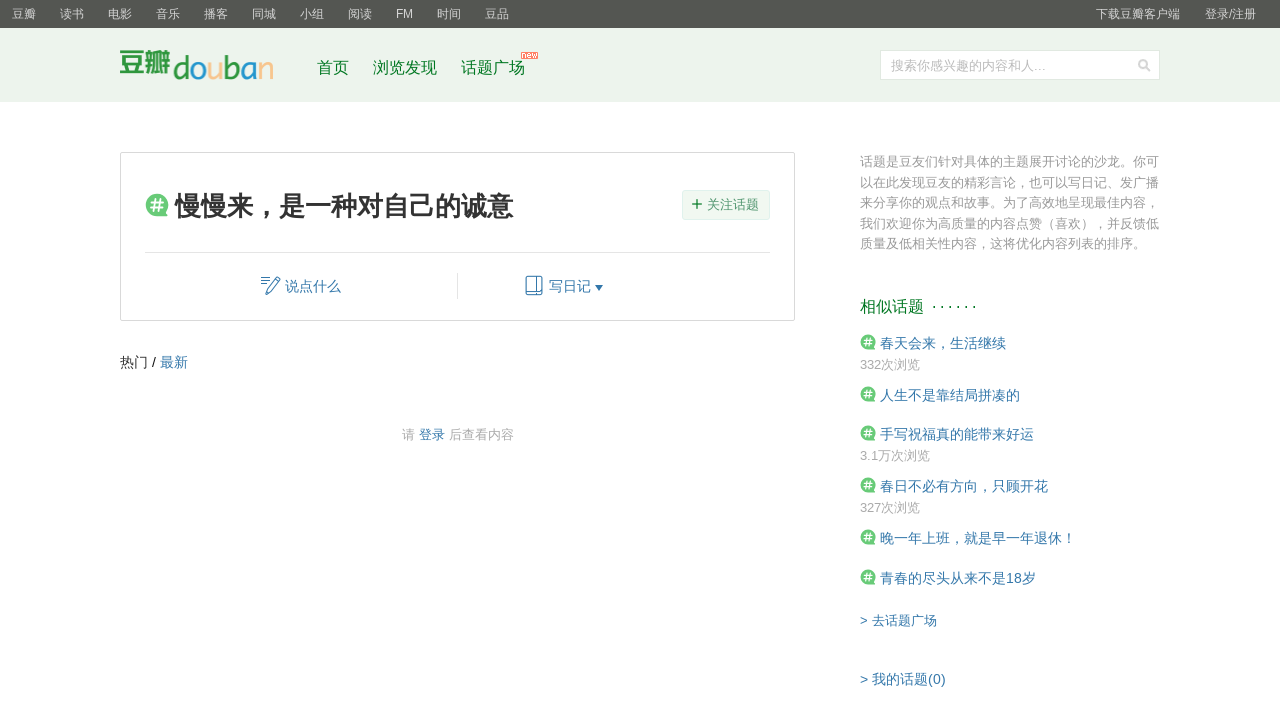

Waited for page to load after topic link navigation
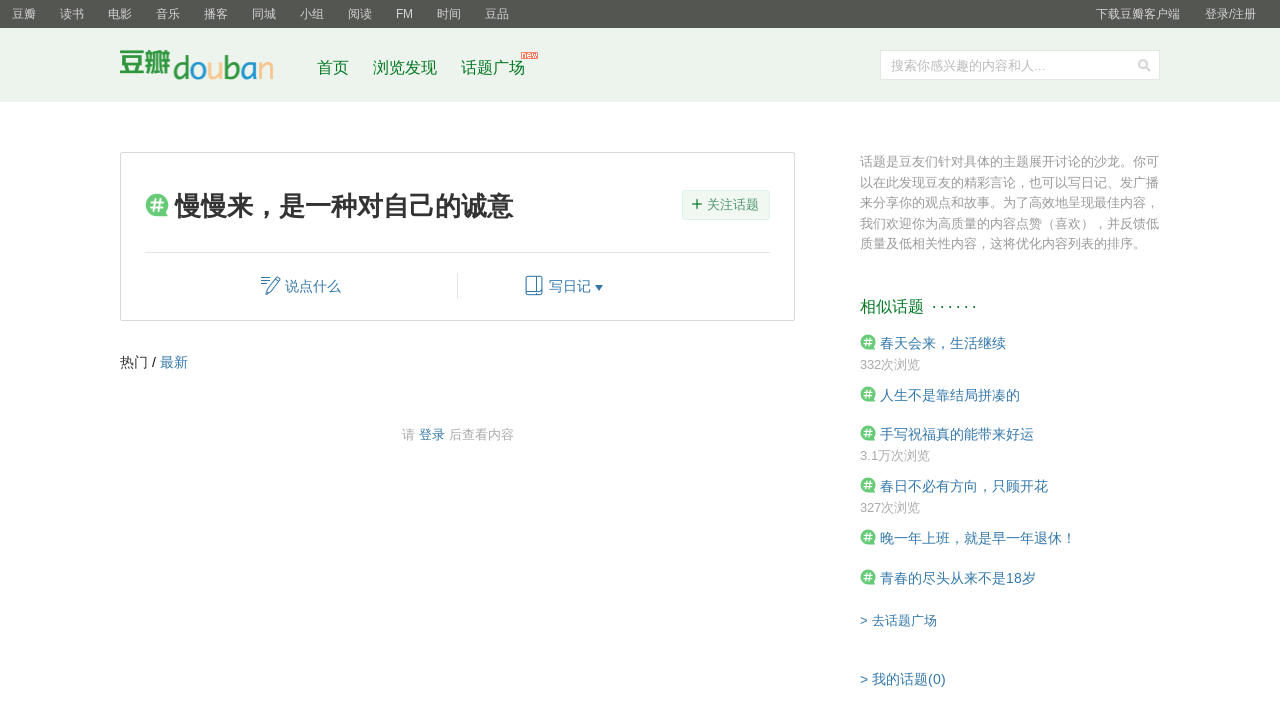

Verified URL contains gallery topic path 'https://www.douban.com/gallery/topic/'
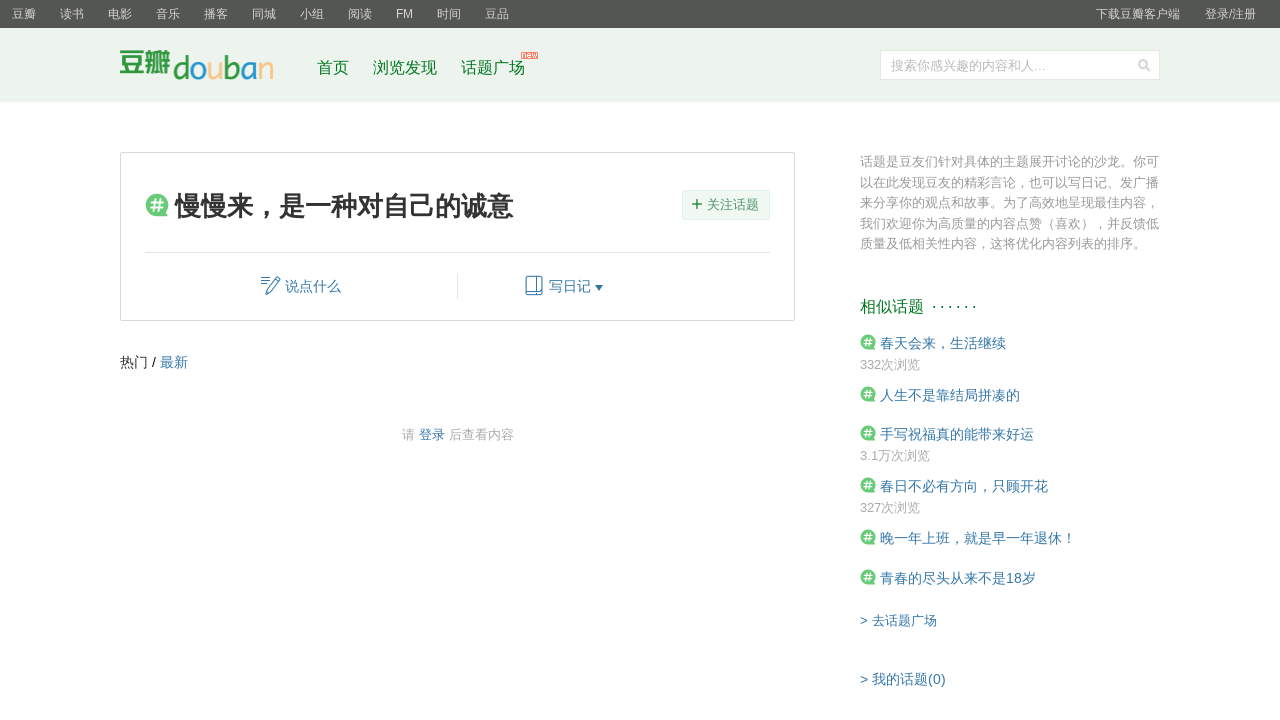

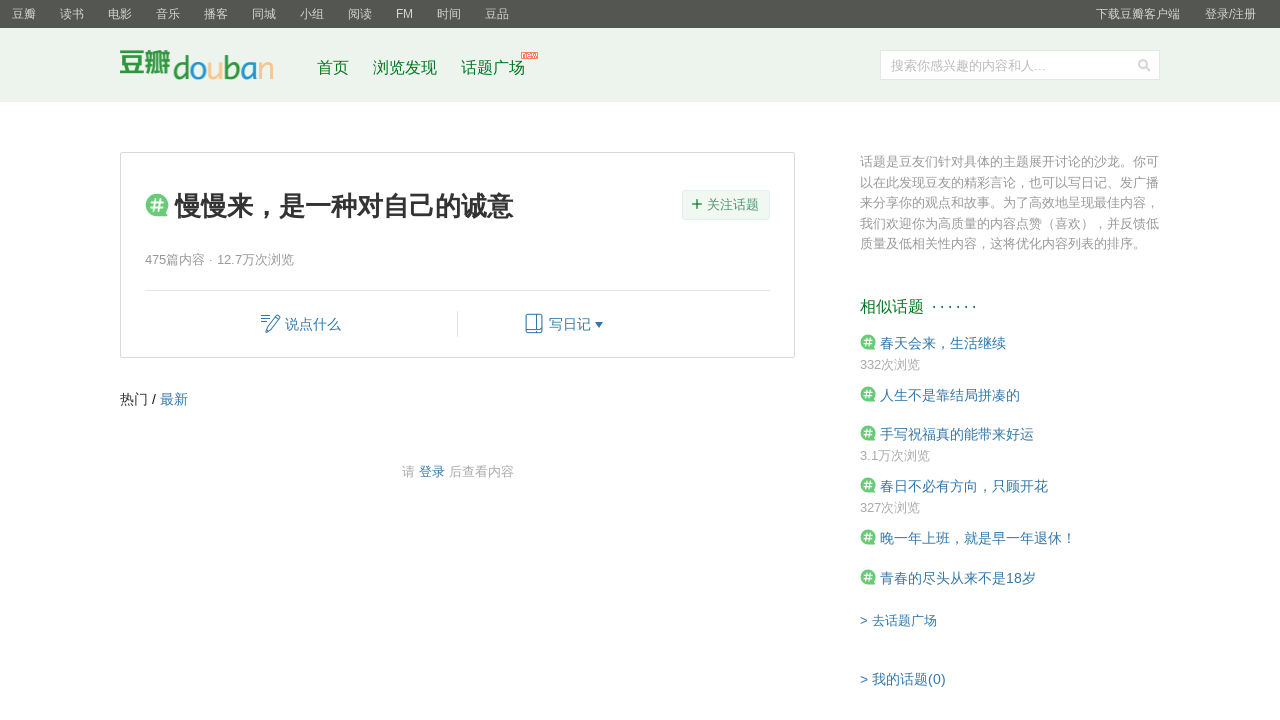